Tests creating a new customer as a bank manager by filling in customer details and verifying the customer appears in the search results

Starting URL: https://www.globalsqa.com/angularJs-protractor/BankingProject/#/login

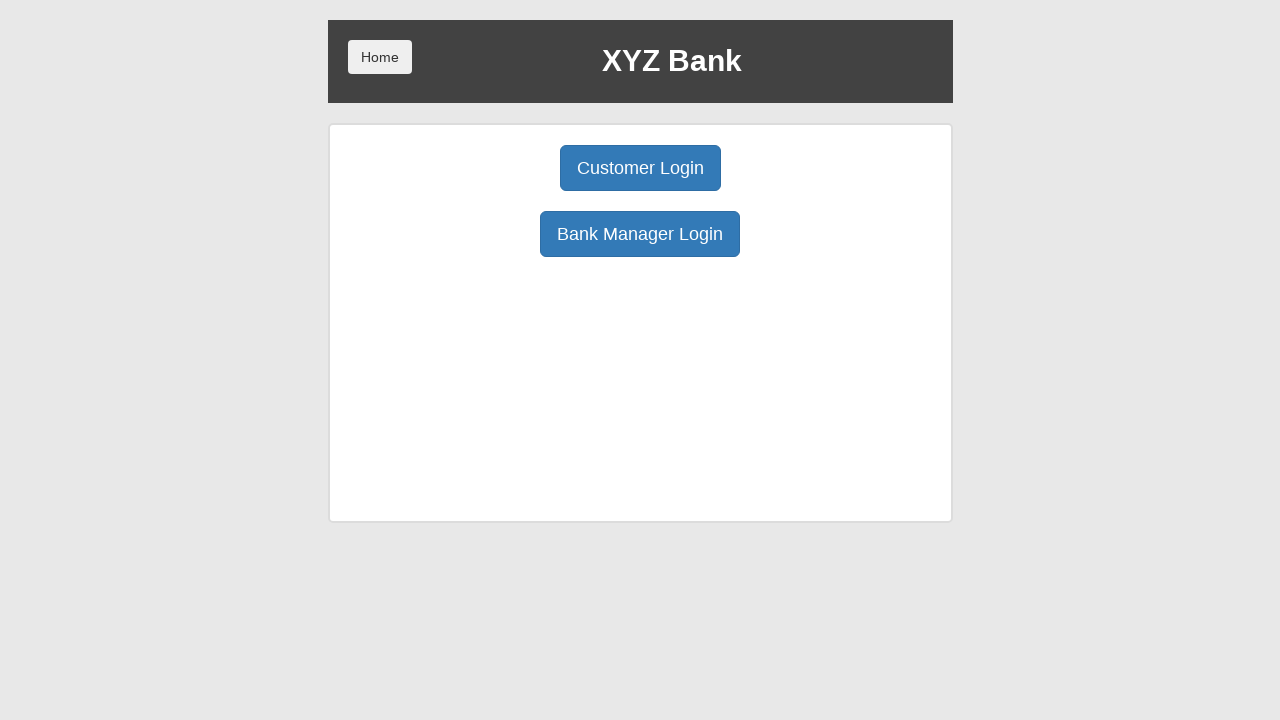

Clicked Manager Login button at (640, 234) on xpath=//button[@ng-click='manager()']
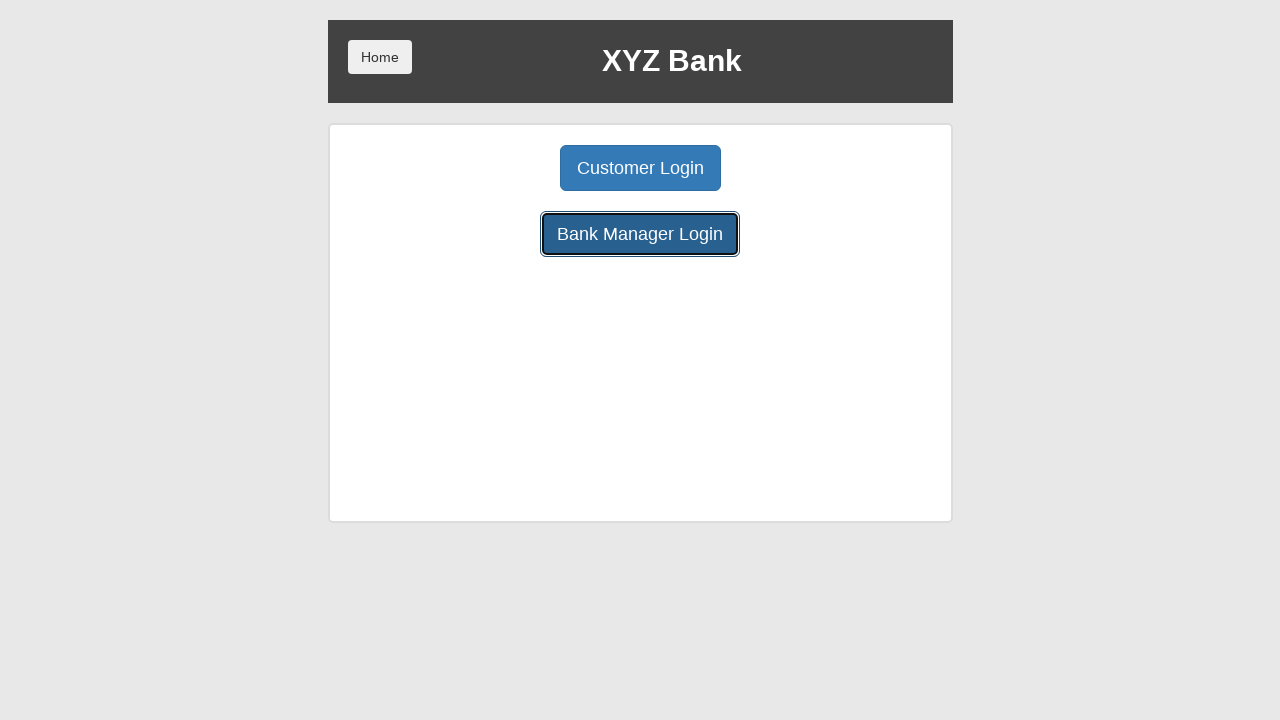

Clicked Add Customer button at (502, 168) on xpath=//button[@ng-click='addCust()']
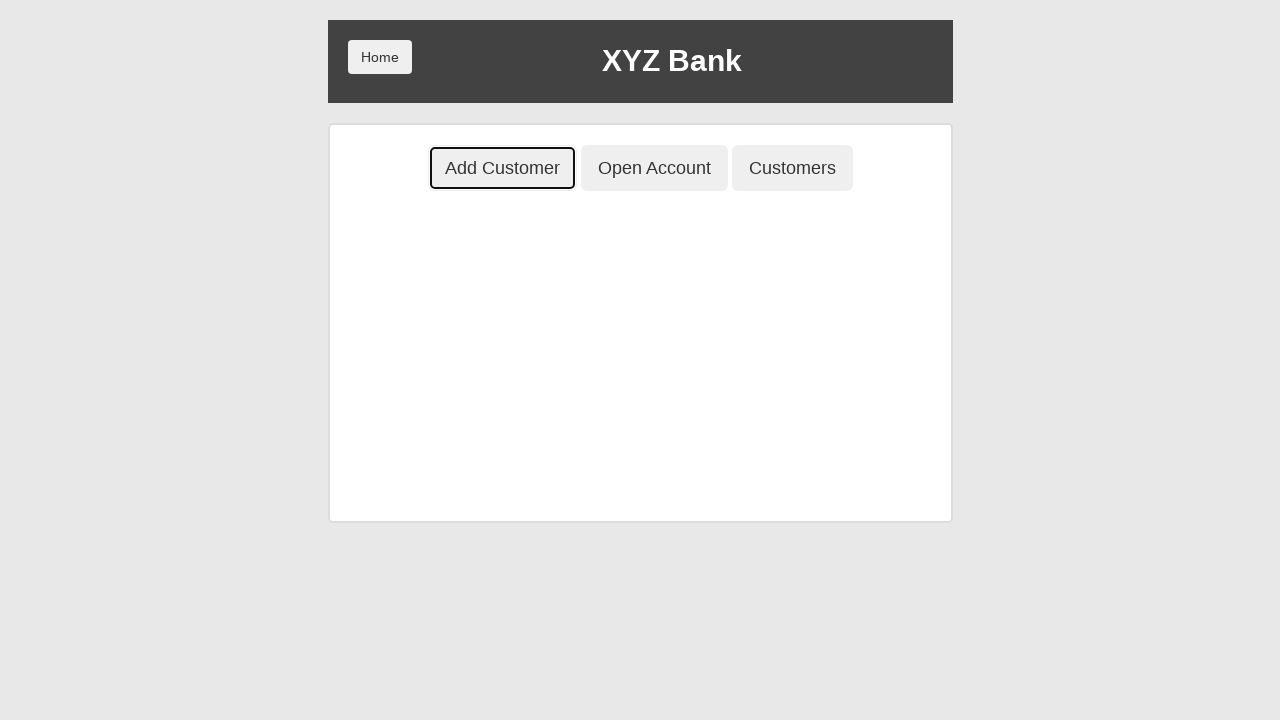

Filled First Name field with 'testPV' on //input[@ng-model='fName']
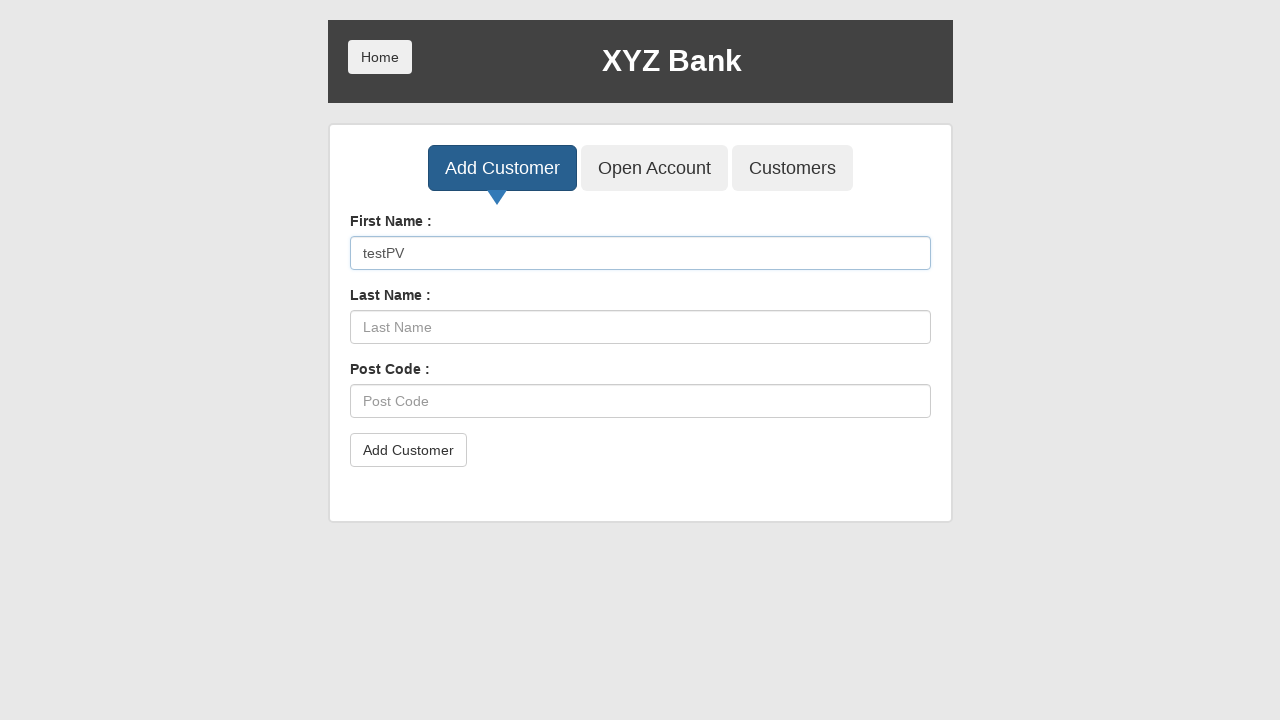

Filled Last Name field with 'testPV' on //input[@ng-model='lName']
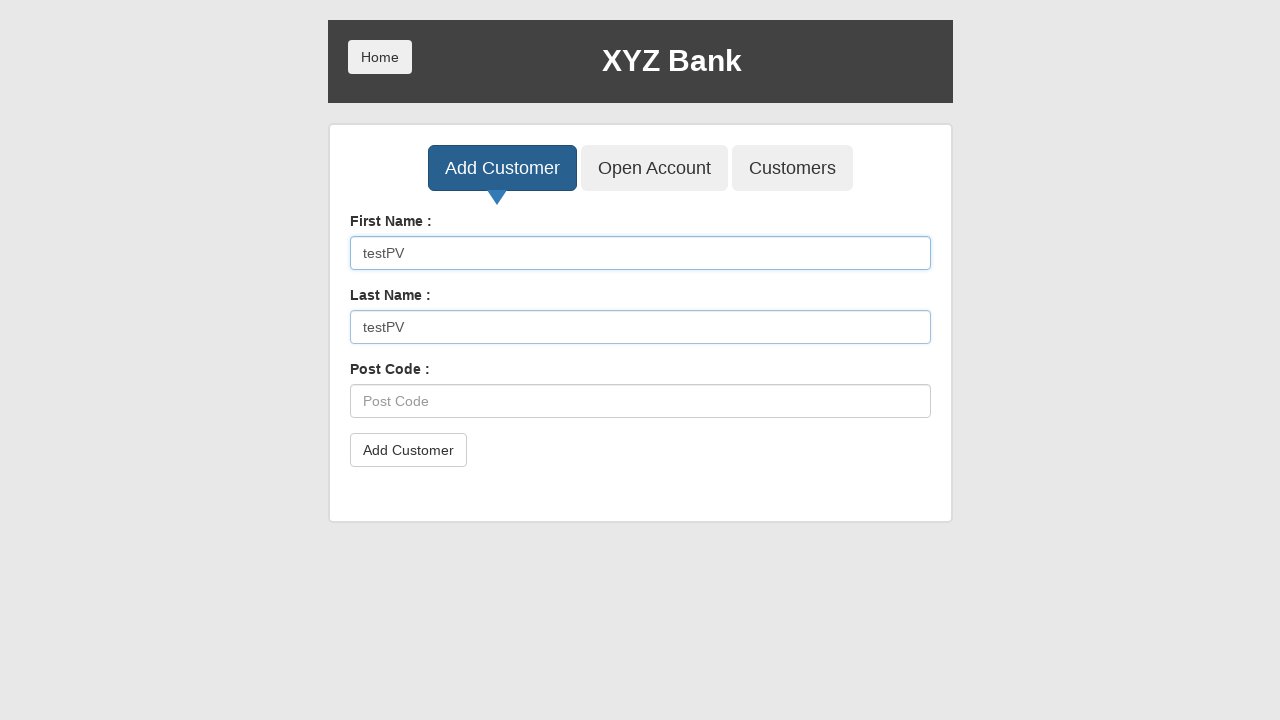

Filled Post Code field with 'testPV' on //input[@ng-model='postCd']
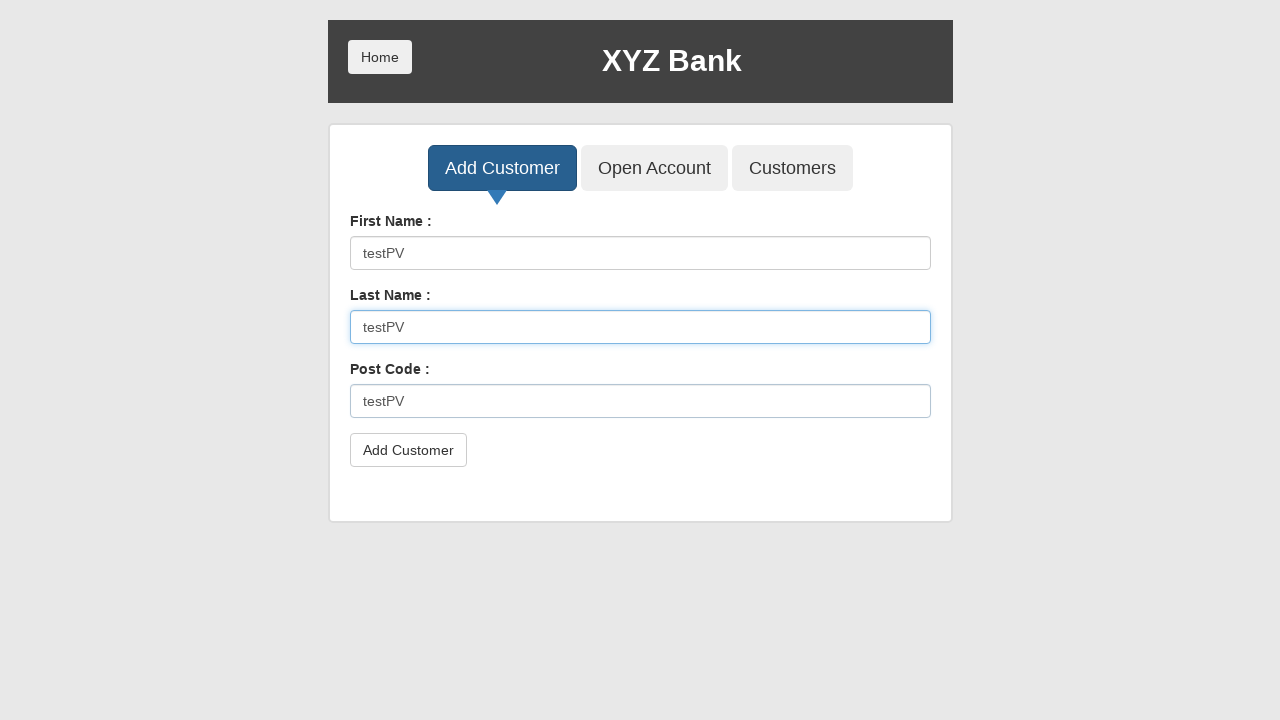

Clicked submit button to add customer at (408, 450) on xpath=//button[@type='submit']
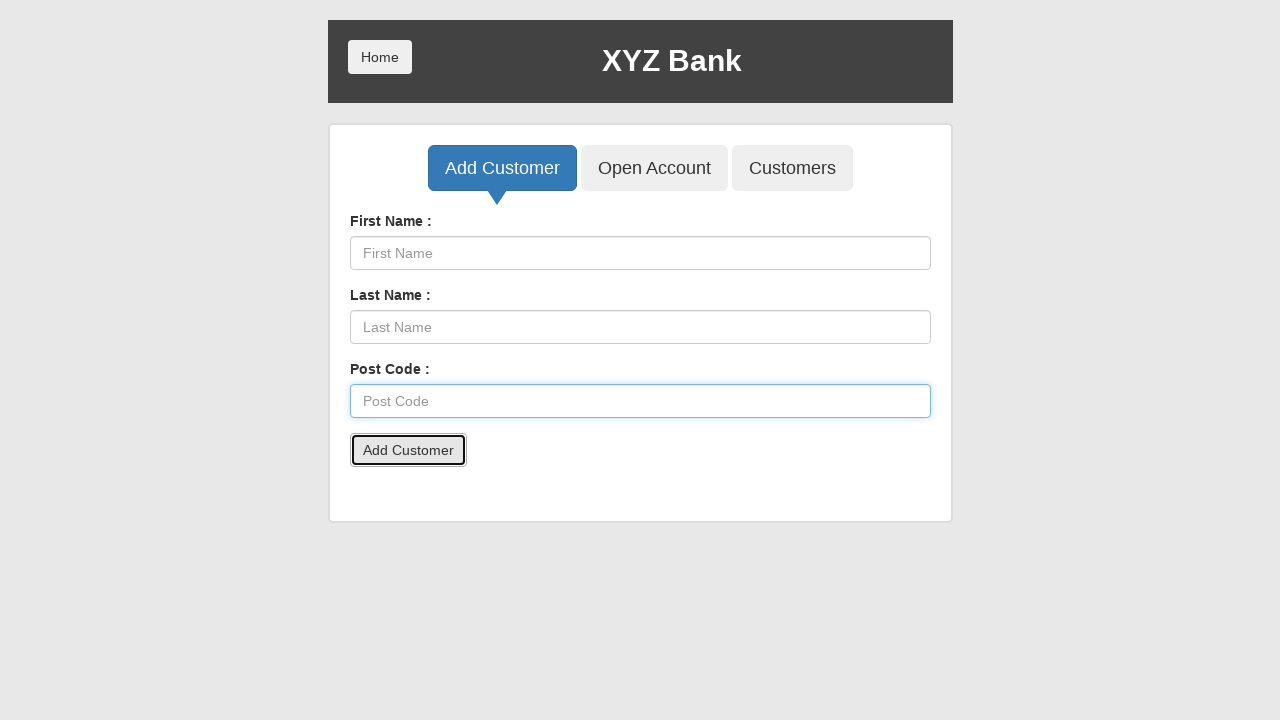

Accepted confirmation alert and waited 500ms
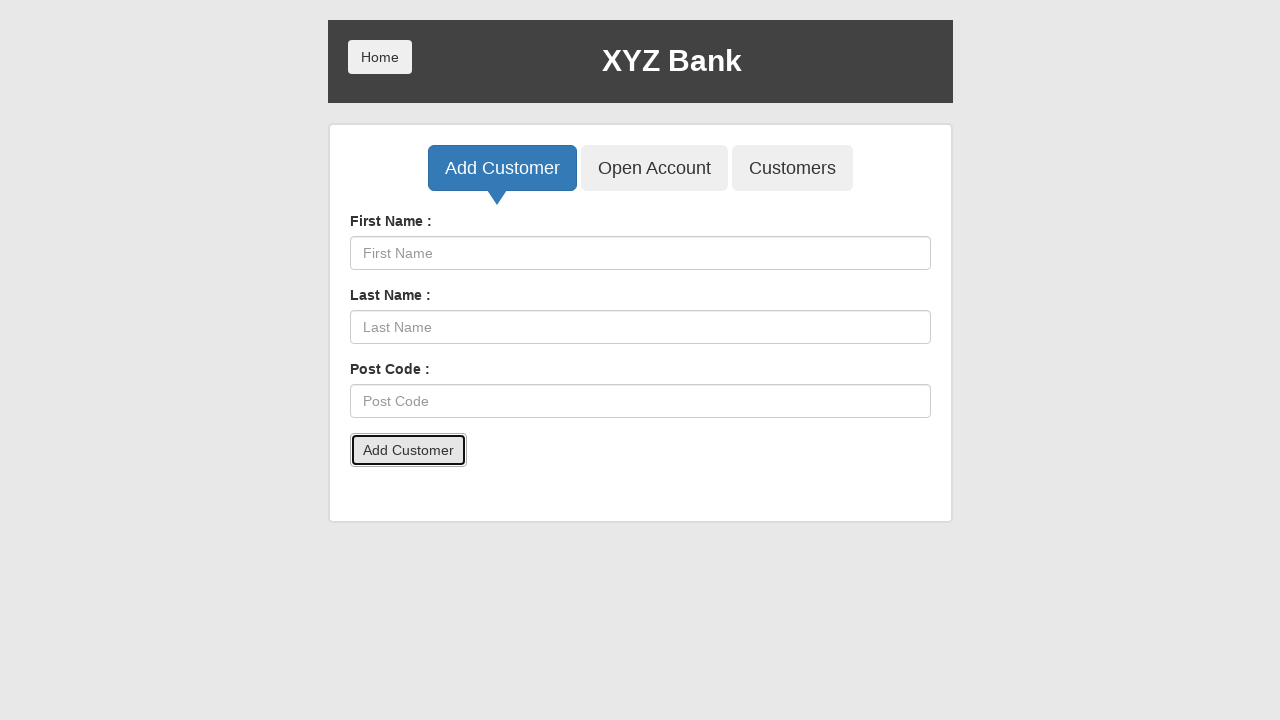

Clicked Customers button to view customers list at (792, 168) on xpath=//button[@ng-click='showCust()']
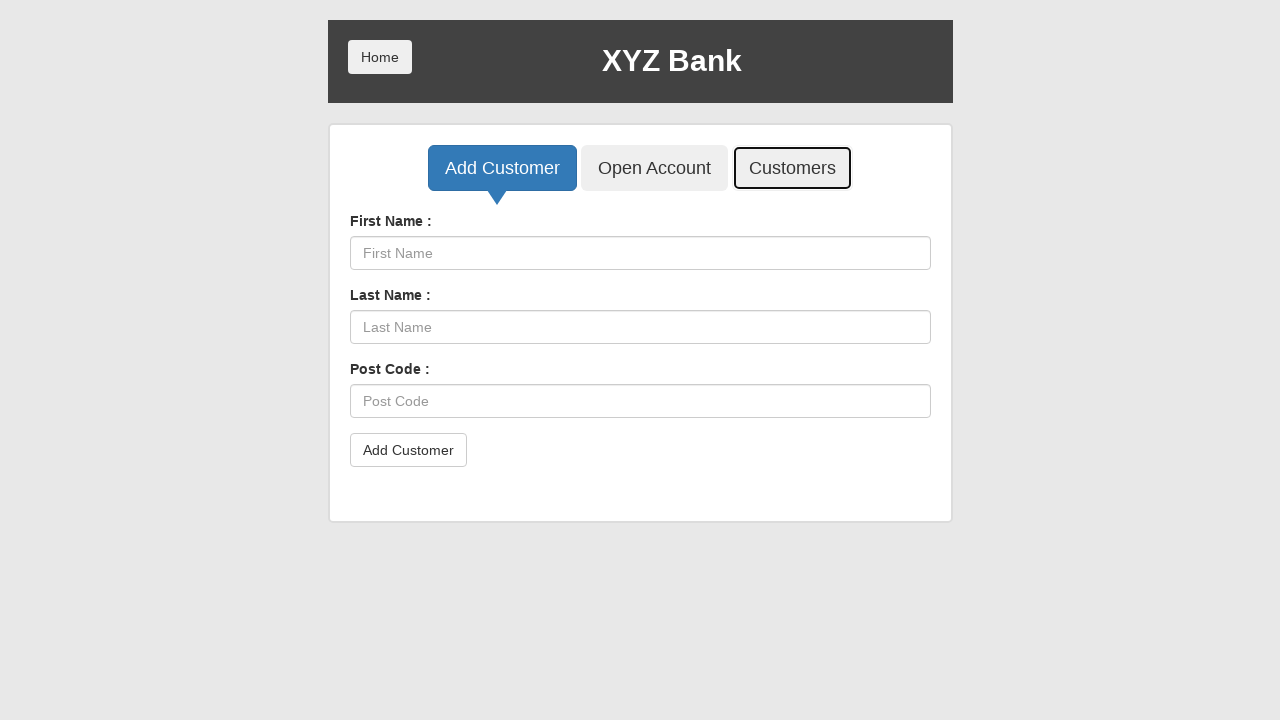

Searched for customer 'testPV' in search field on //input[@ng-model='searchCustomer']
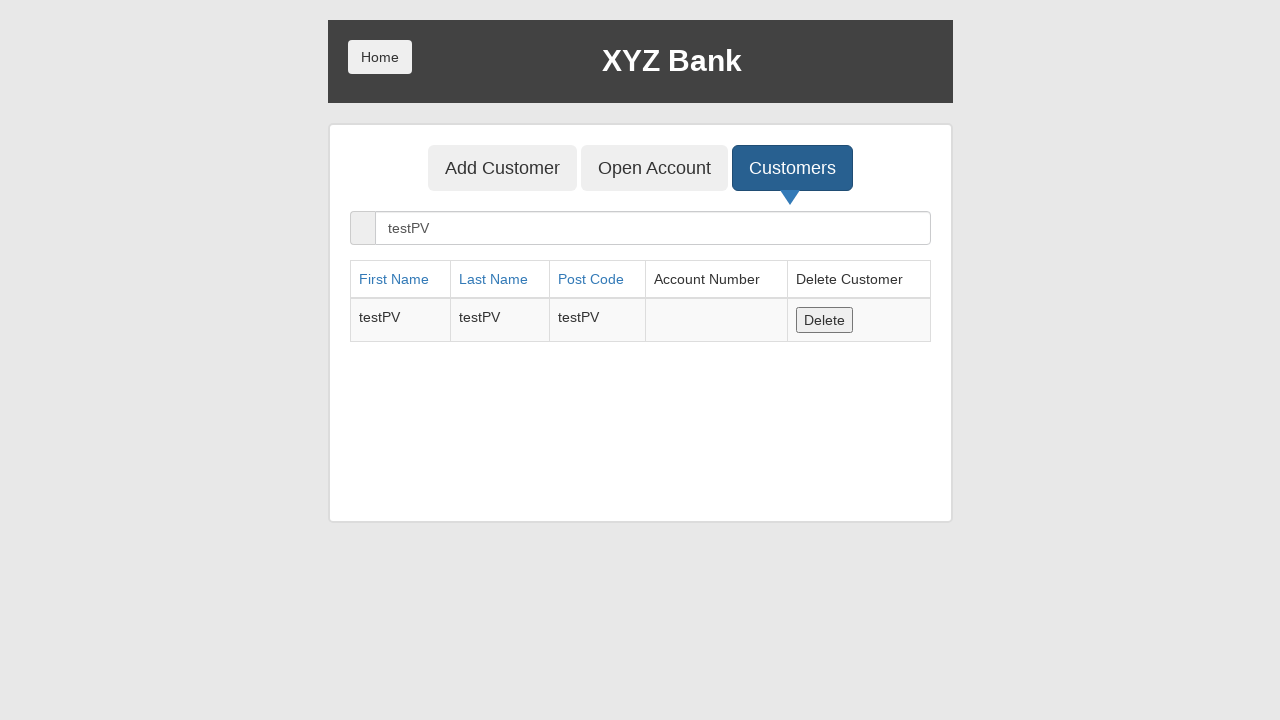

Search results loaded and customer row appeared
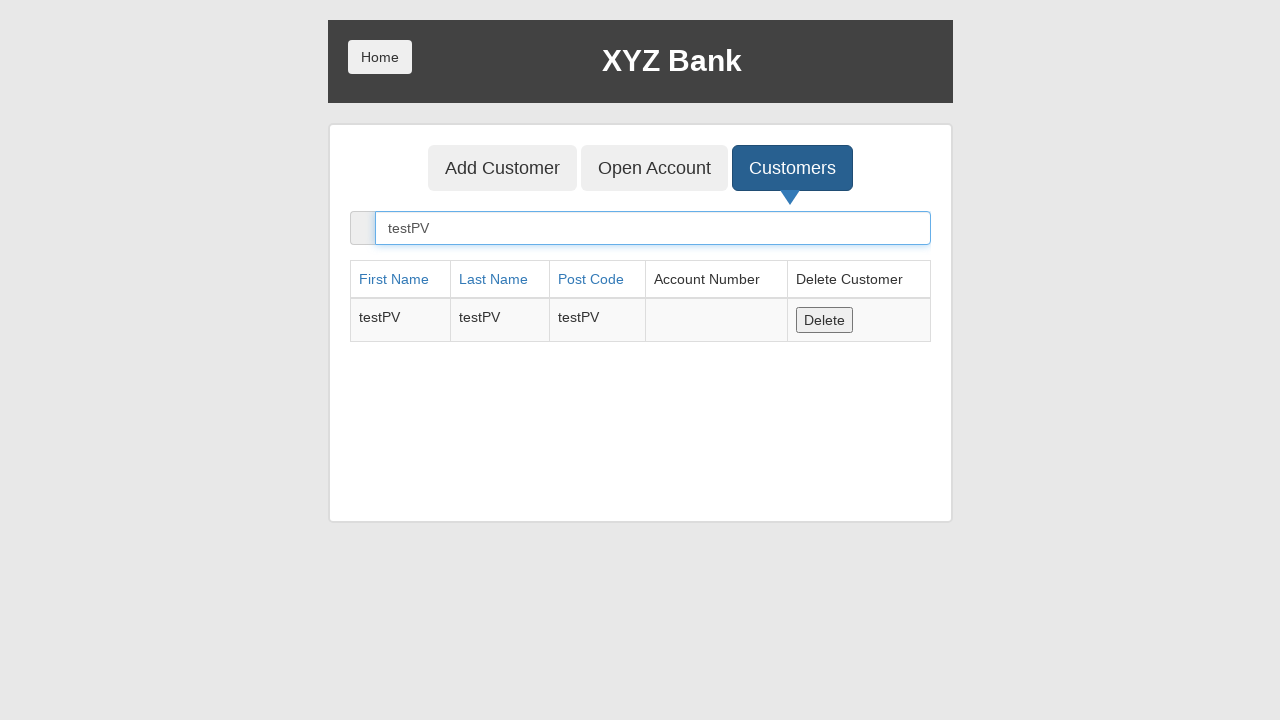

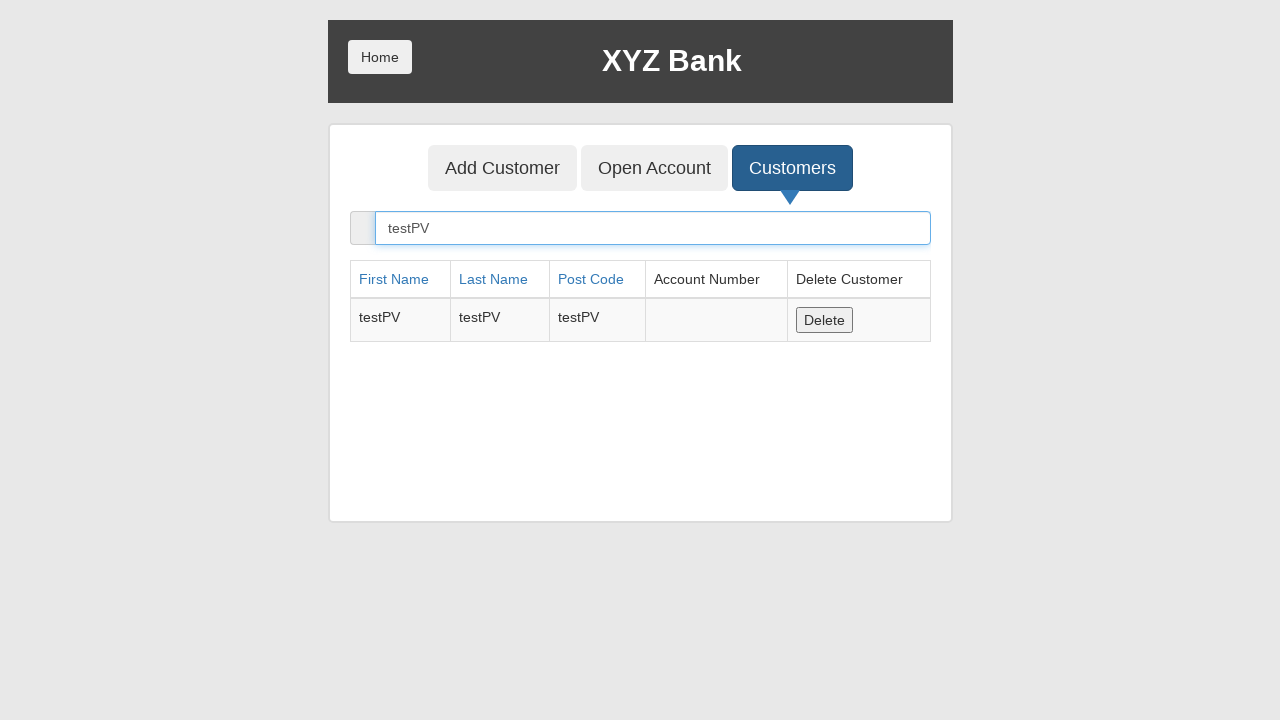